Logs into the Sauce Demo site using test credentials

Starting URL: https://www.saucedemo.com

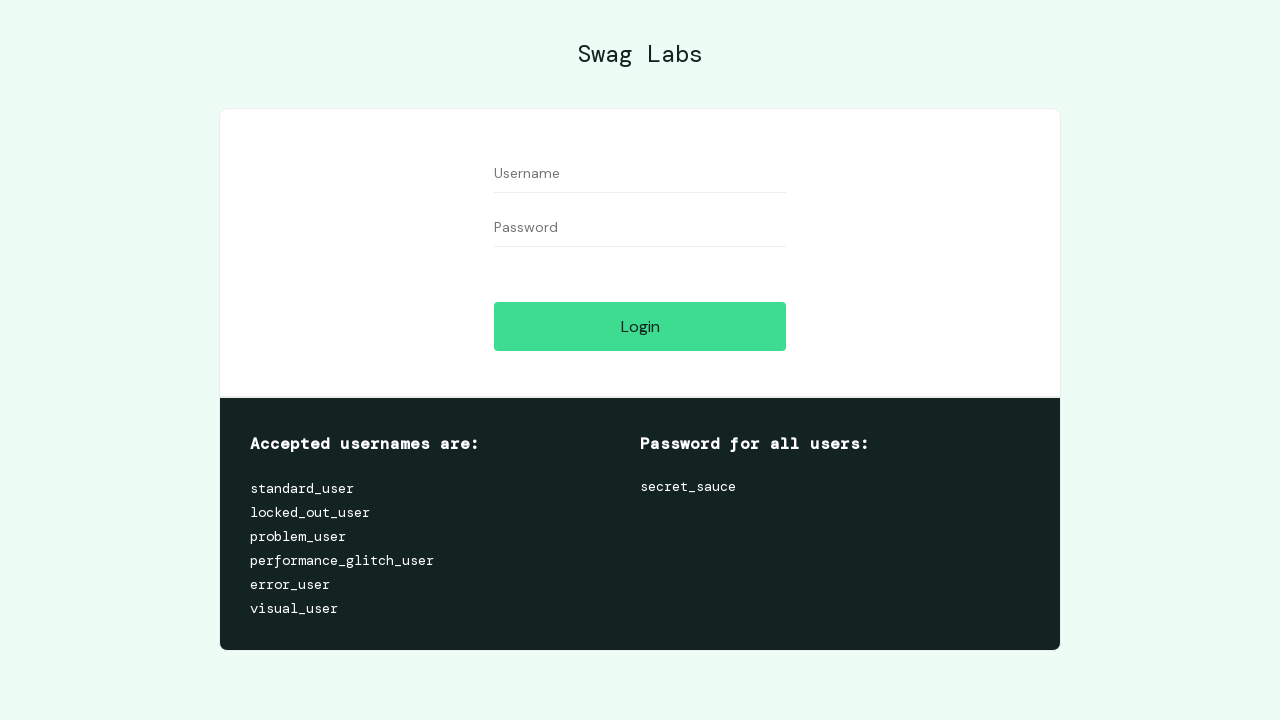

Filled username field with 'standard_user' on #user-name
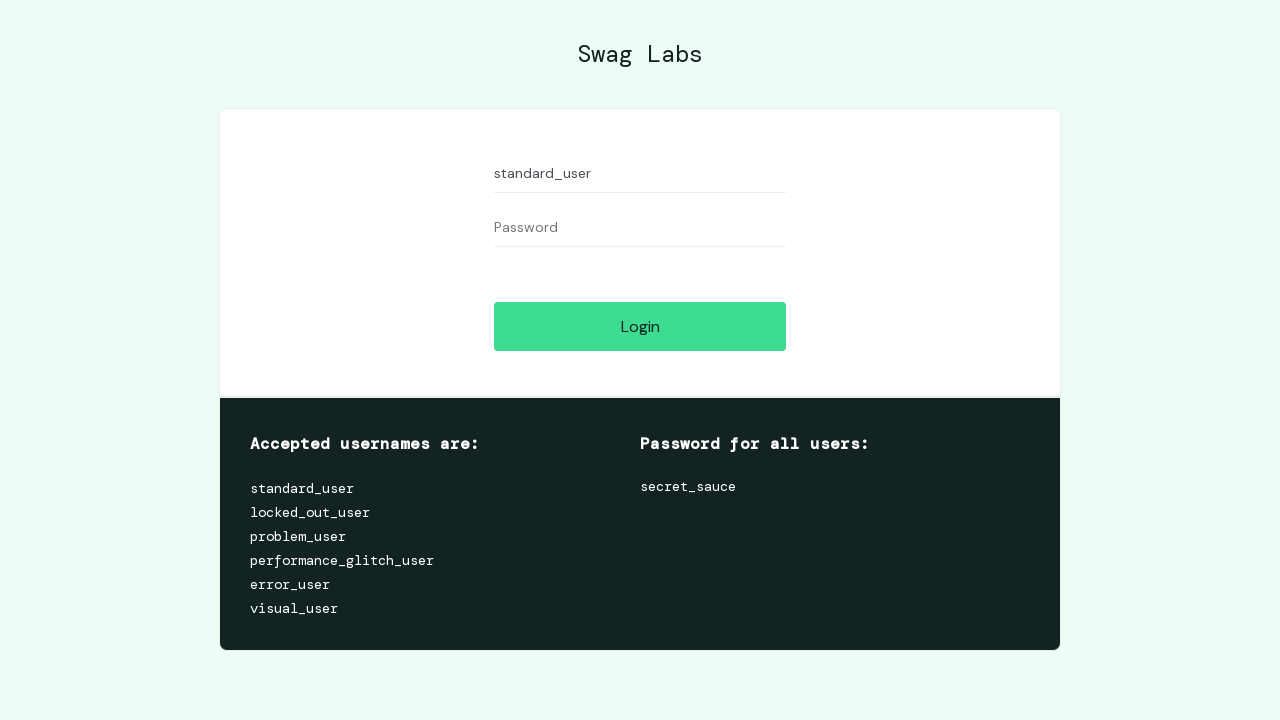

Filled password field with 'secret_sauce' on #password
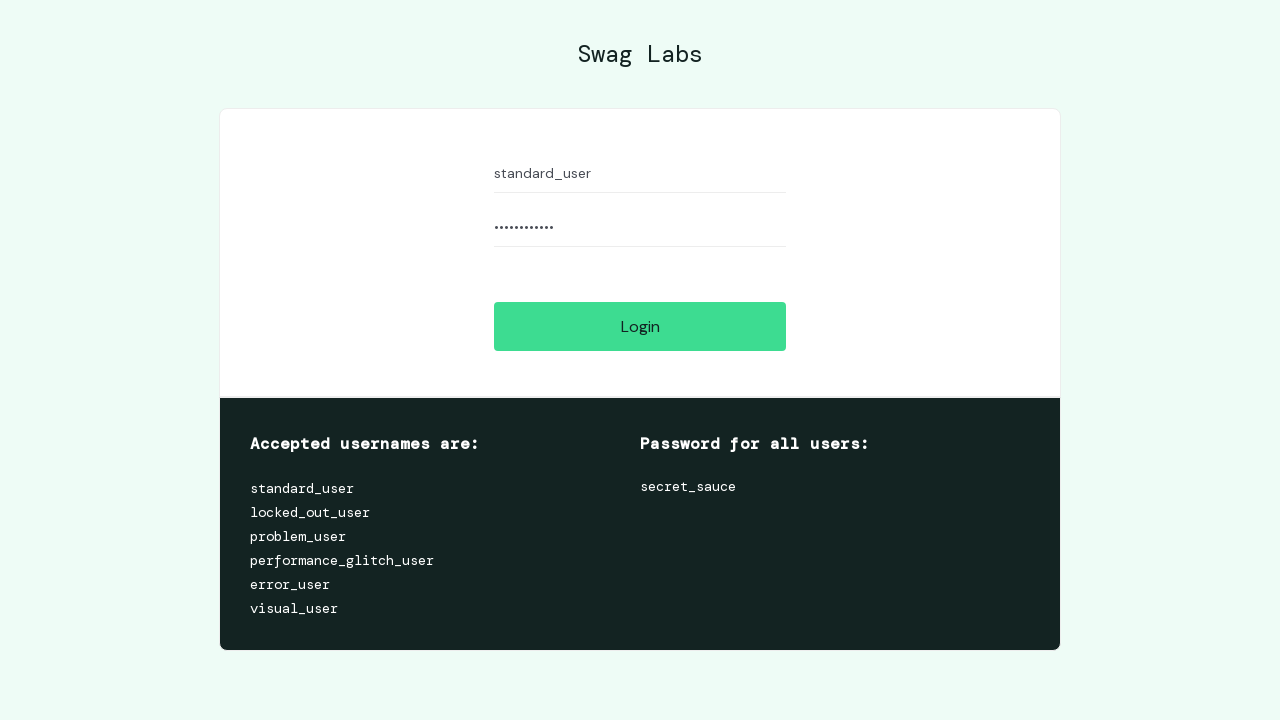

Clicked login button to authenticate at (640, 326) on #login-button
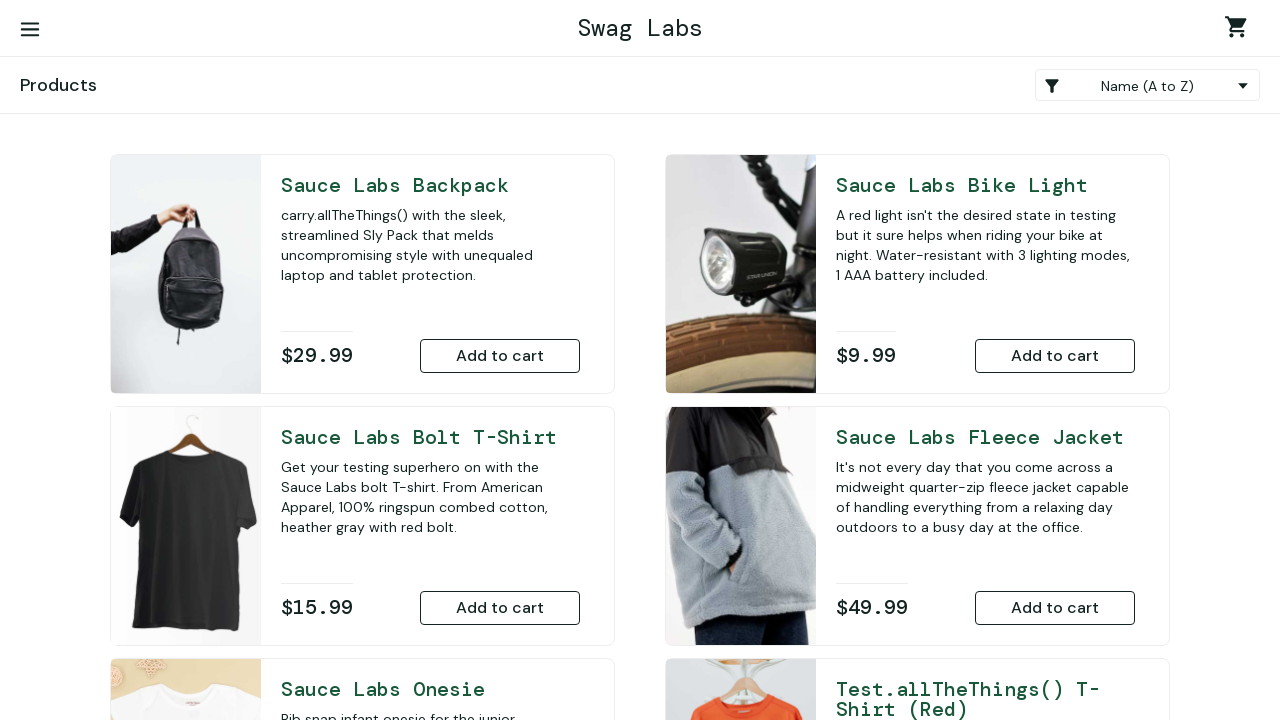

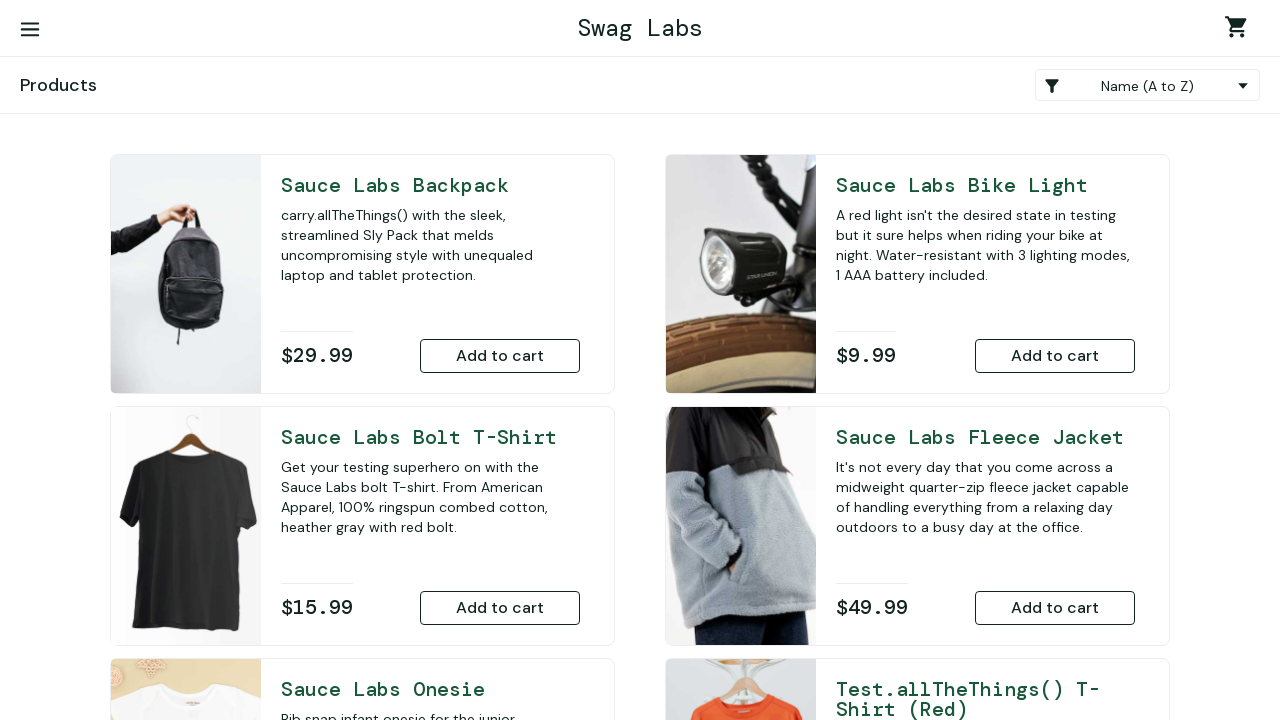